Tests dynamic loading functionality by clicking a start button and verifying that hidden content becomes visible after loading

Starting URL: https://the-internet.herokuapp.com/dynamic_loading/1

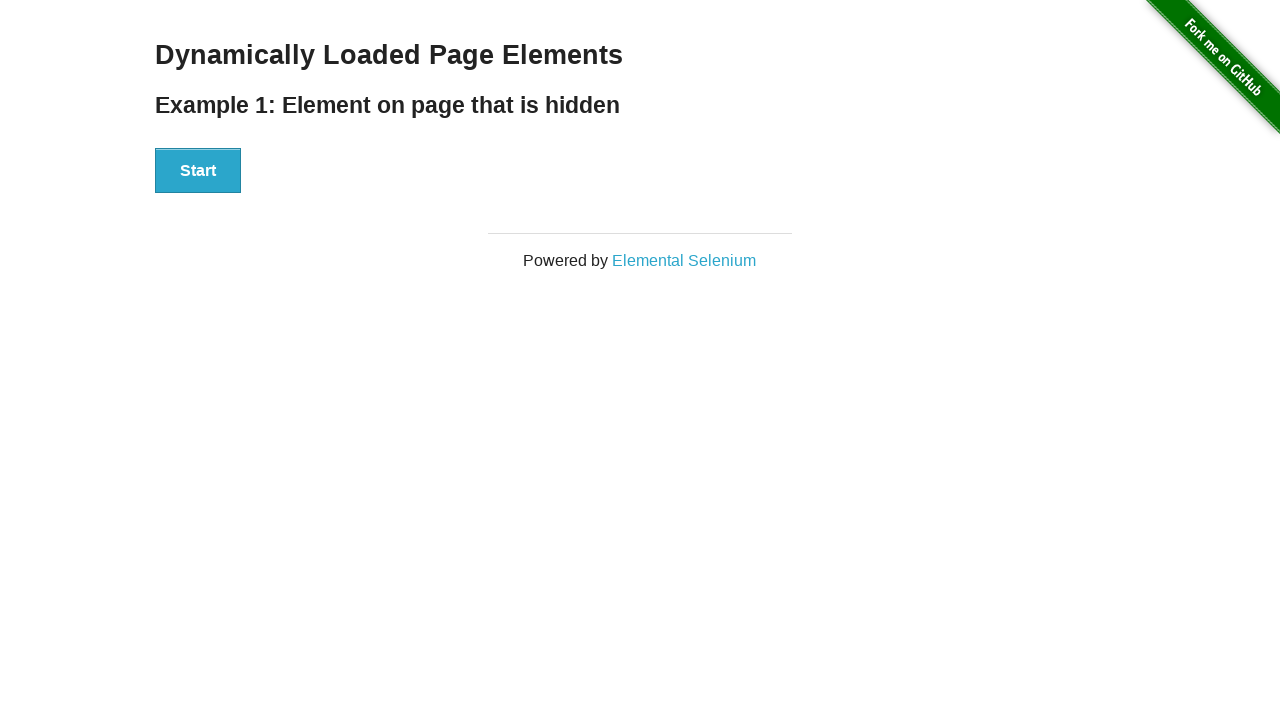

Clicked Start button to trigger dynamic loading at (198, 171) on xpath=//button
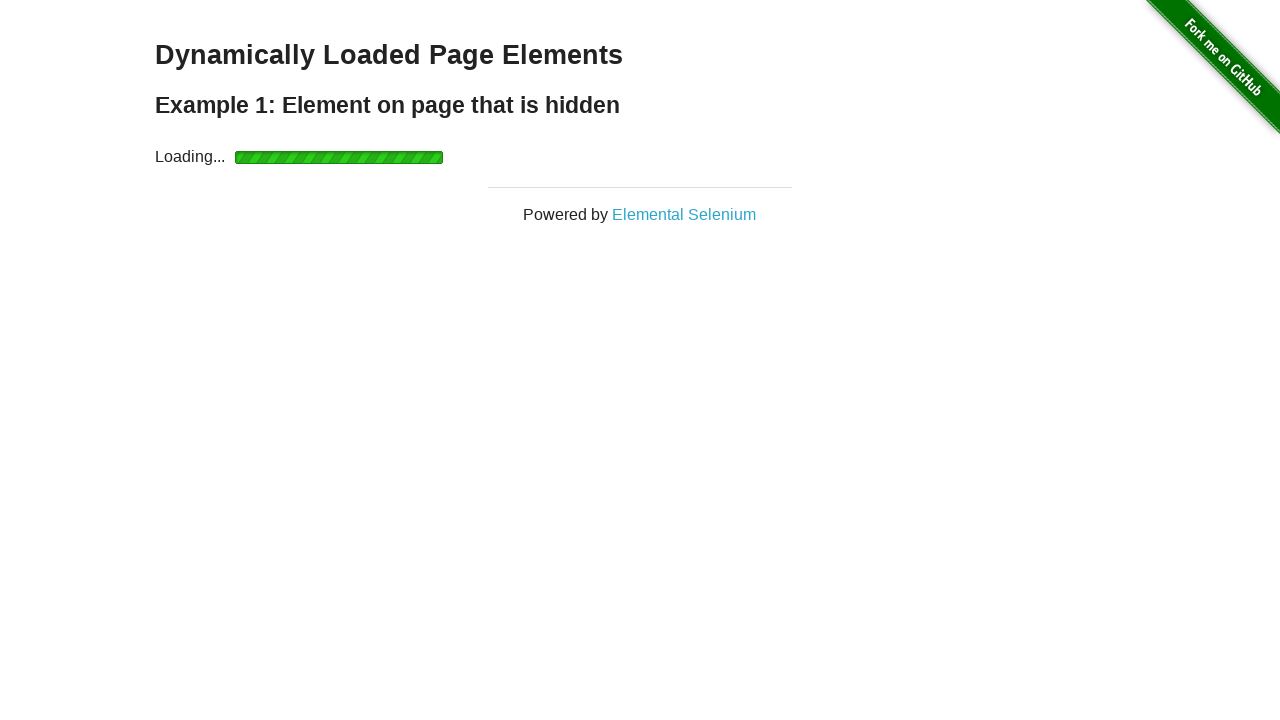

Loading element became visible
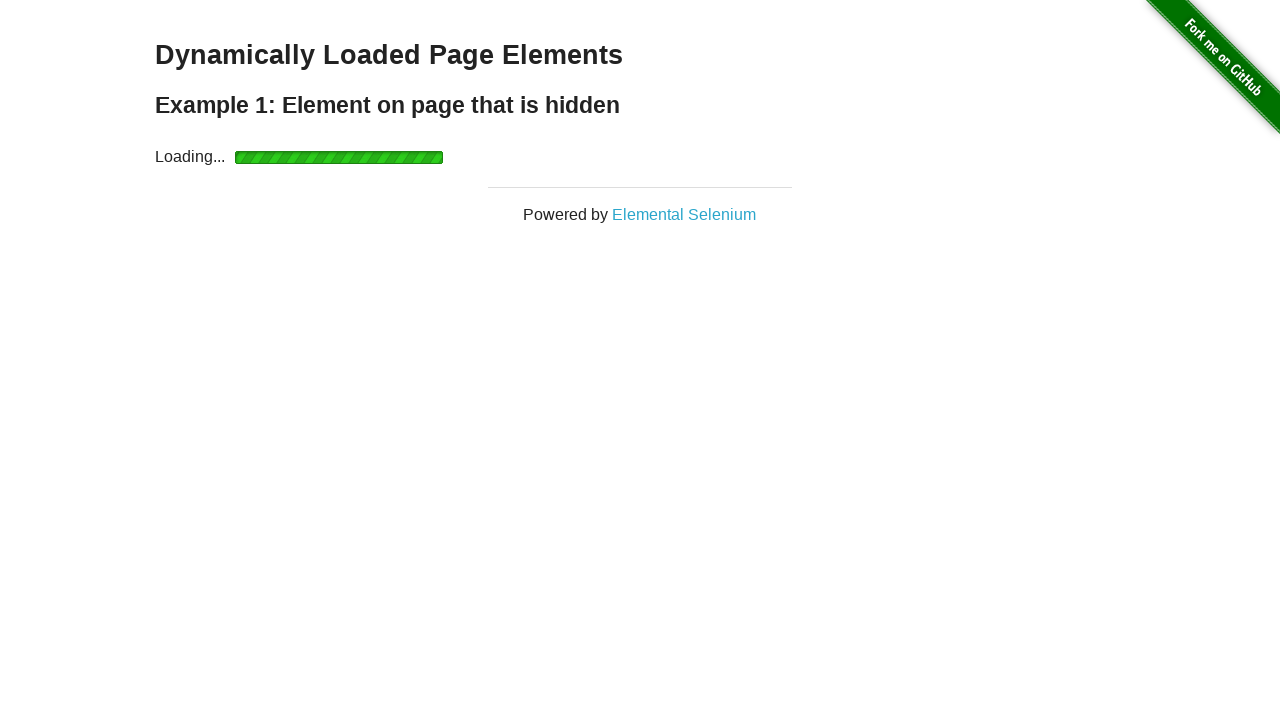

Hidden 'Hello World!' content became visible after loading completed
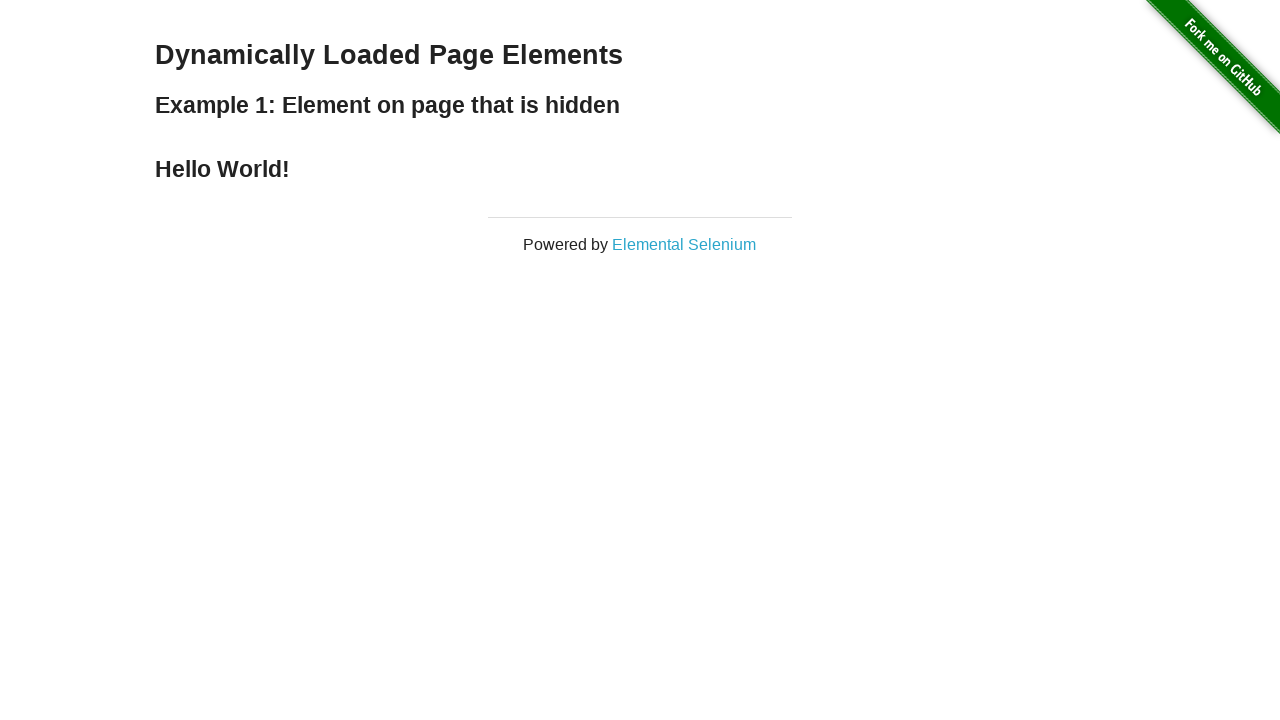

Located the Hello World element
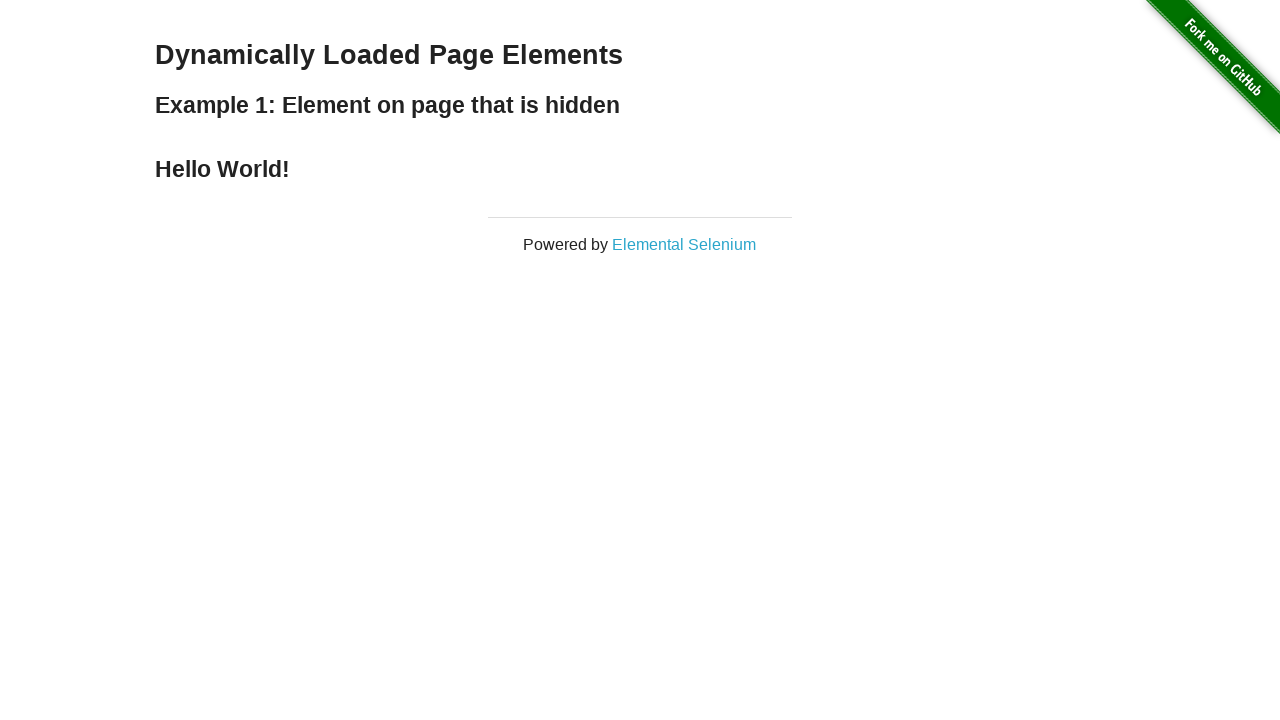

Verified that the Hello World element is visible
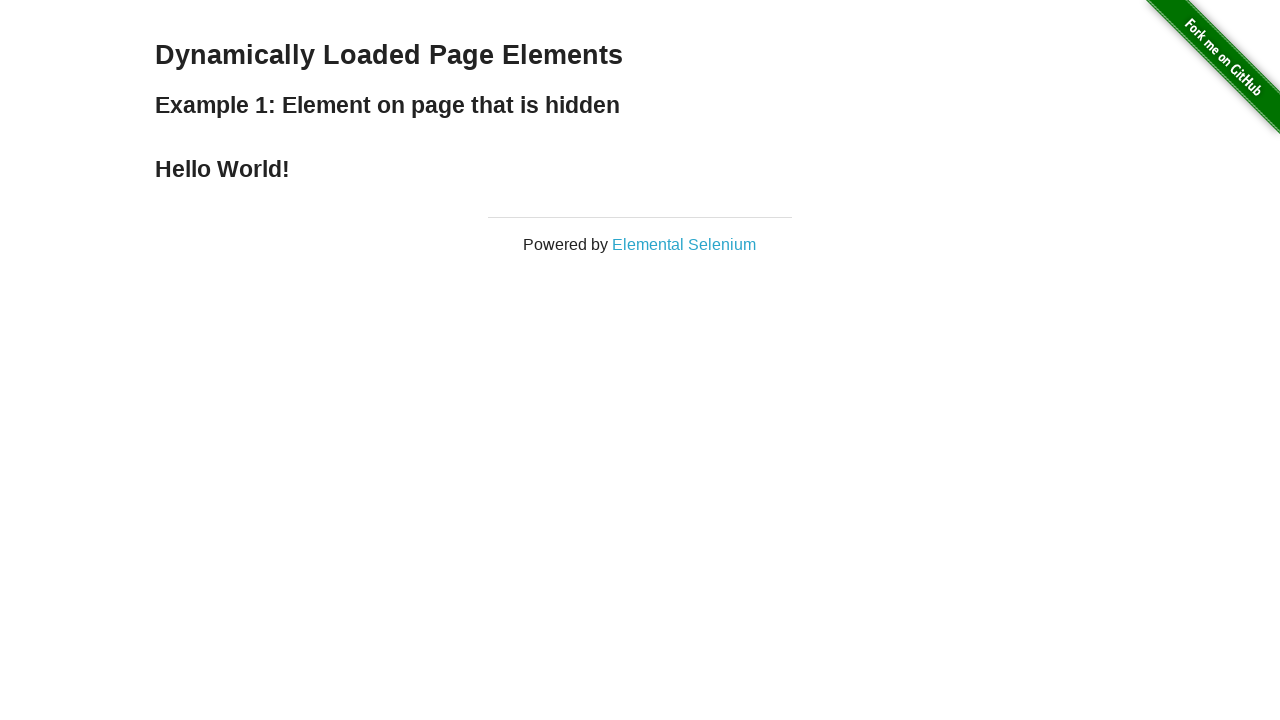

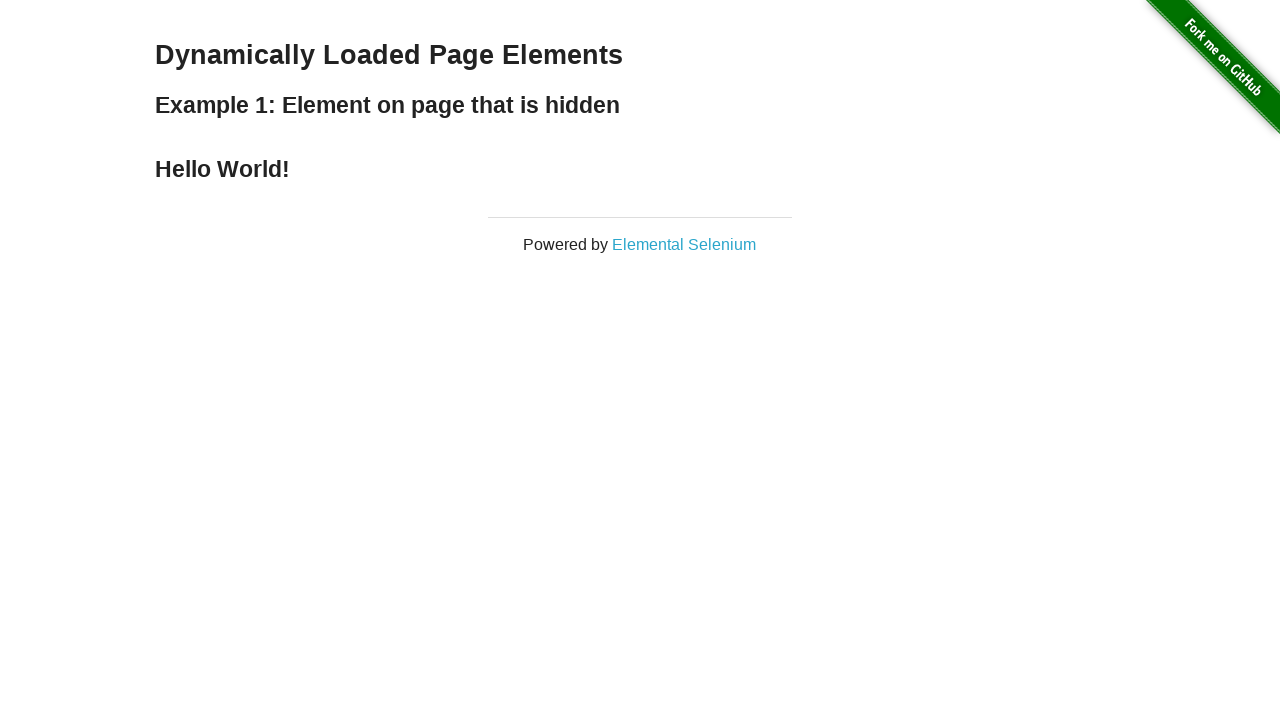